Tests a web form by filling a text input field with text and submitting the form, then verifying the success message is displayed

Starting URL: https://www.selenium.dev/selenium/web/web-form.html

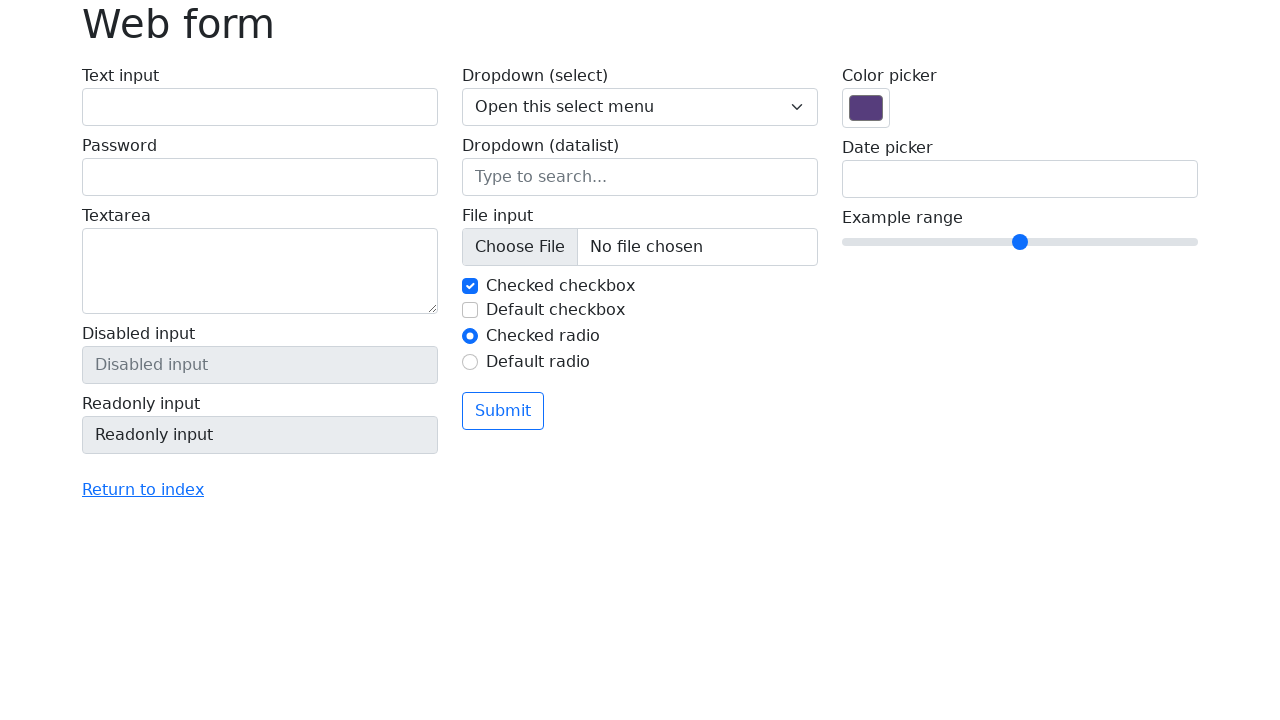

Filled text input field with 'Selenium' on input[name='my-text']
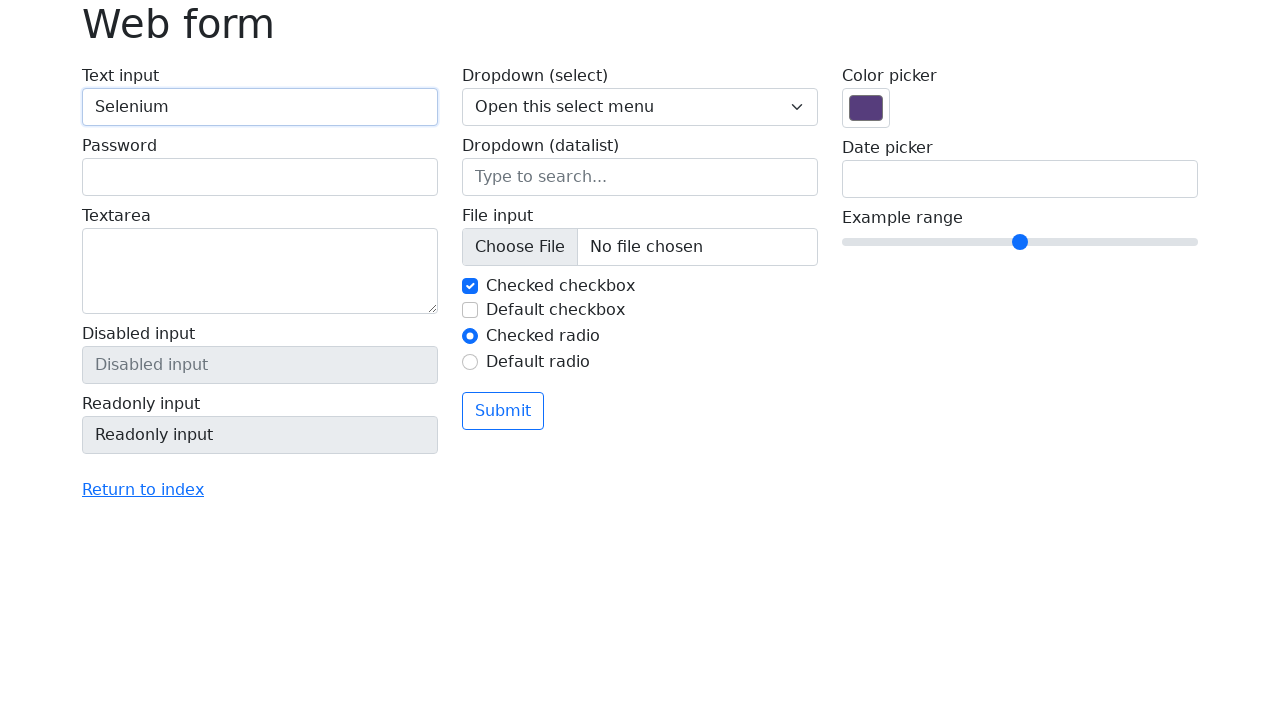

Clicked submit button at (503, 411) on button
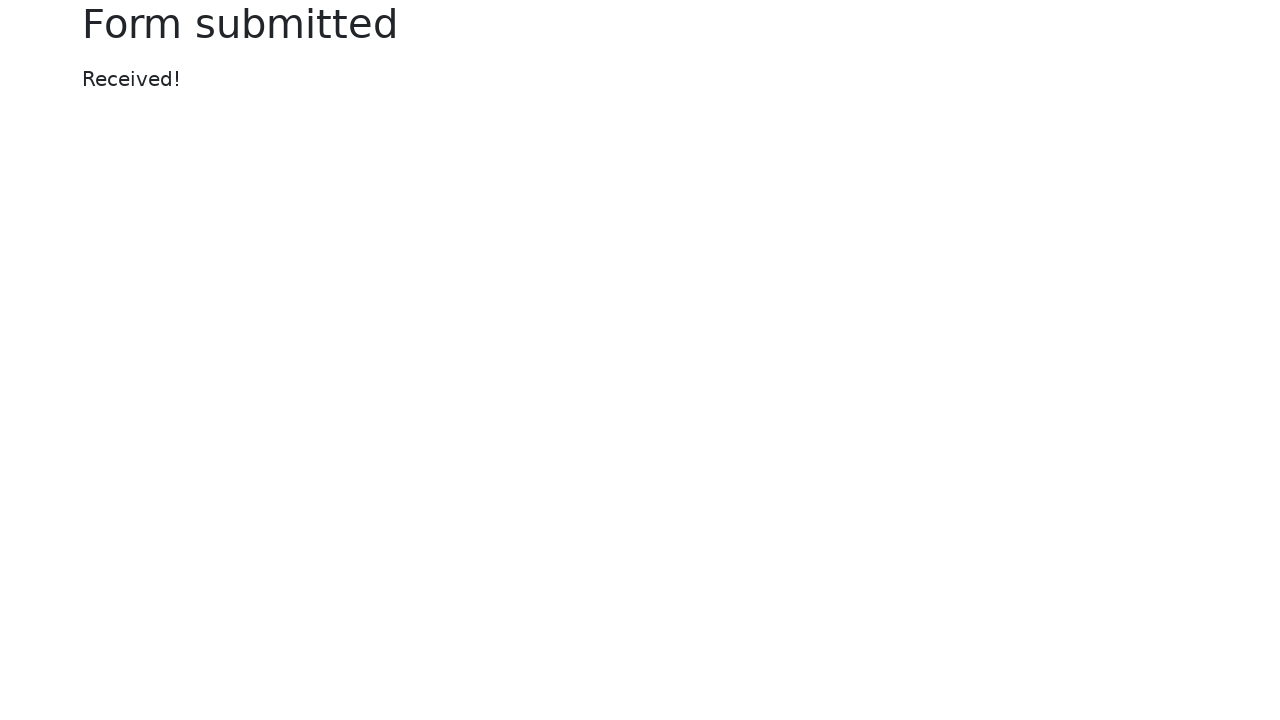

Success message displayed
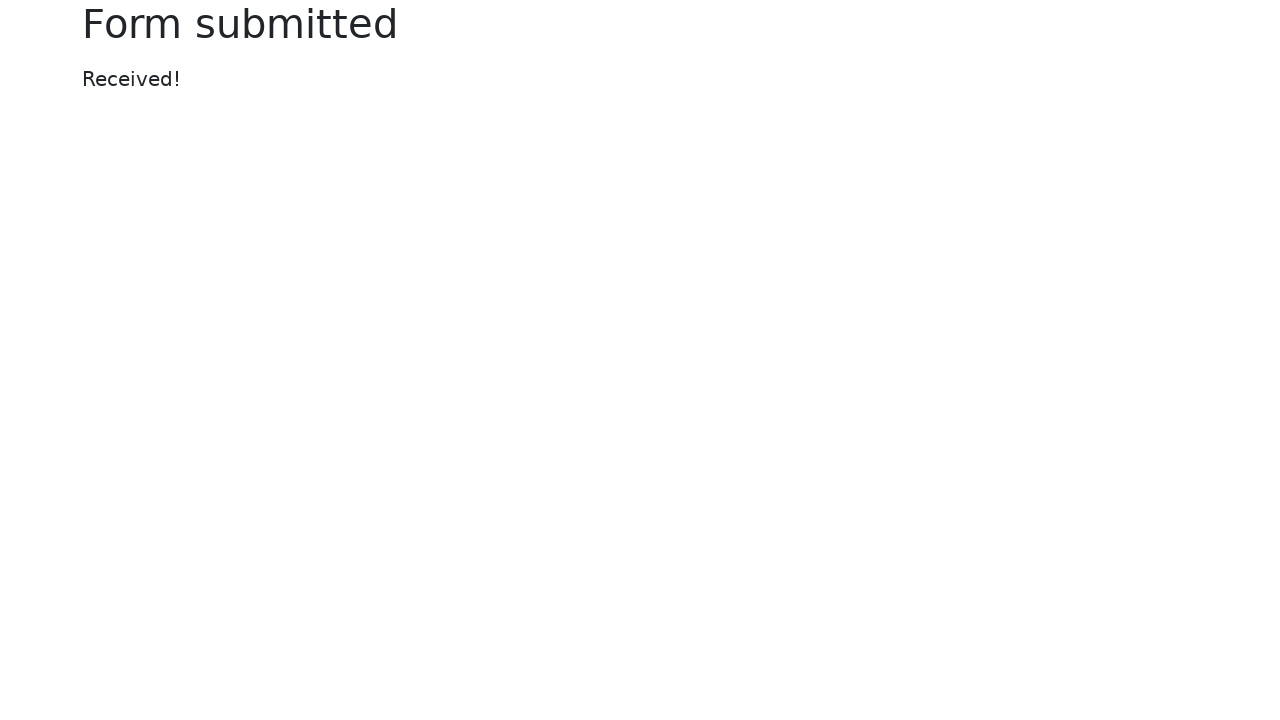

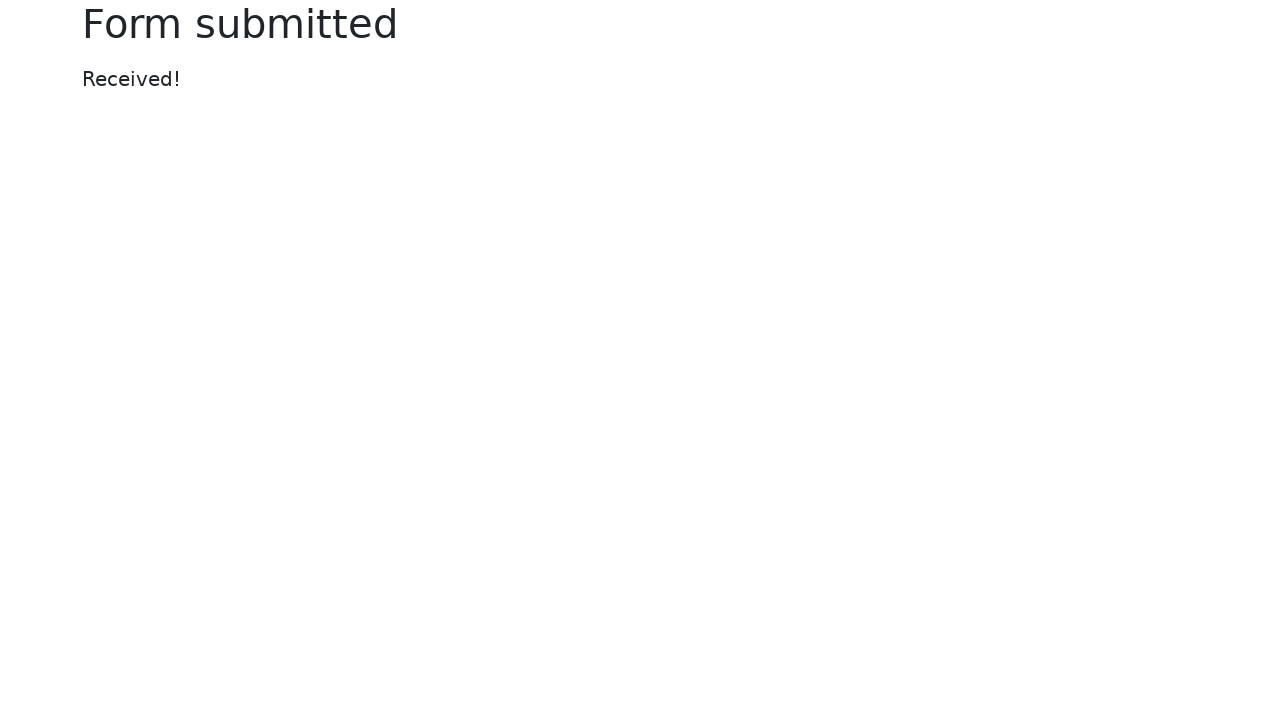